Tests browser notification functionality by navigating to a demo page and clicking the browser notification button

Starting URL: https://demoapps.qspiders.com/ui/browserNot?sublist=0

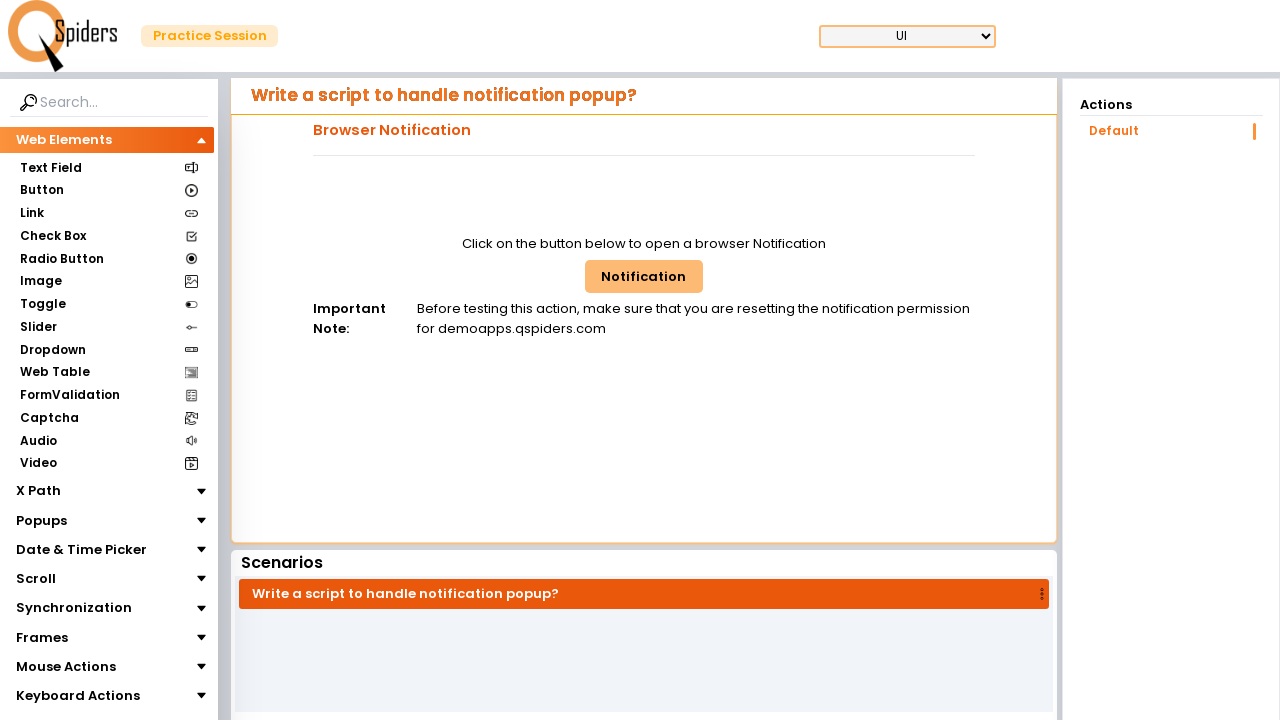

Navigated to browser notification demo page
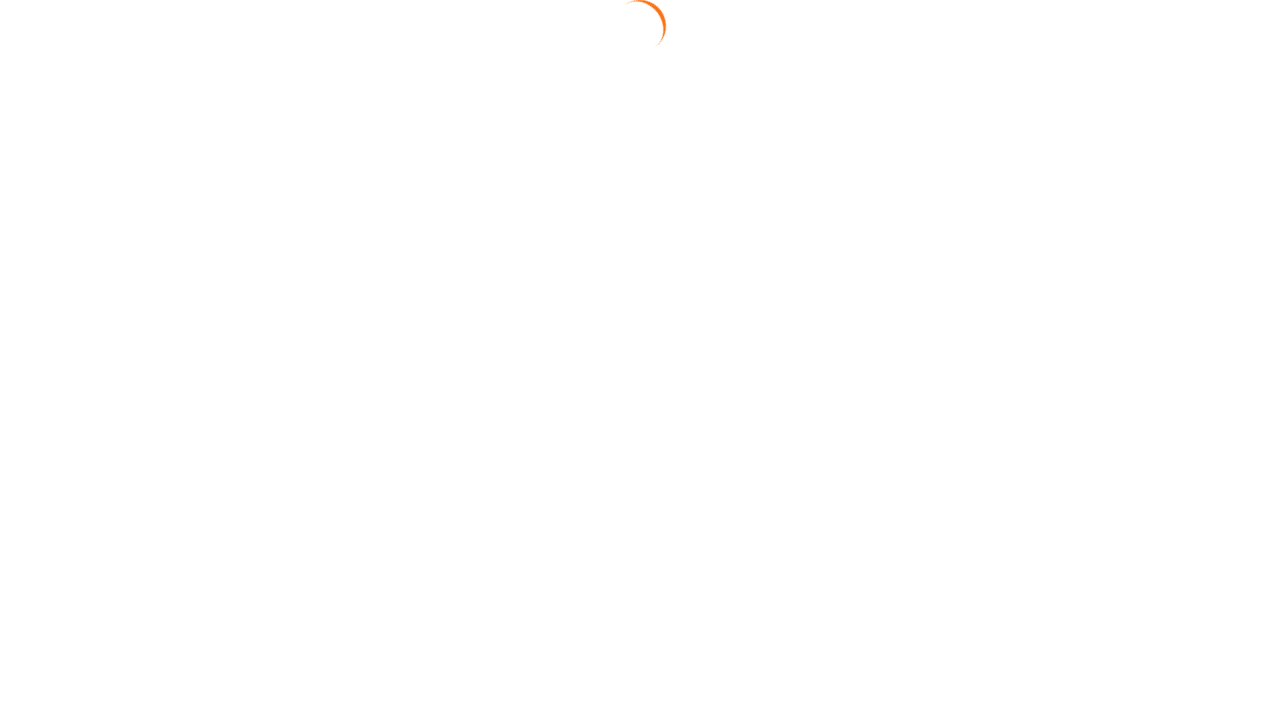

Clicked the browser notification button at (644, 276) on #browNotButton
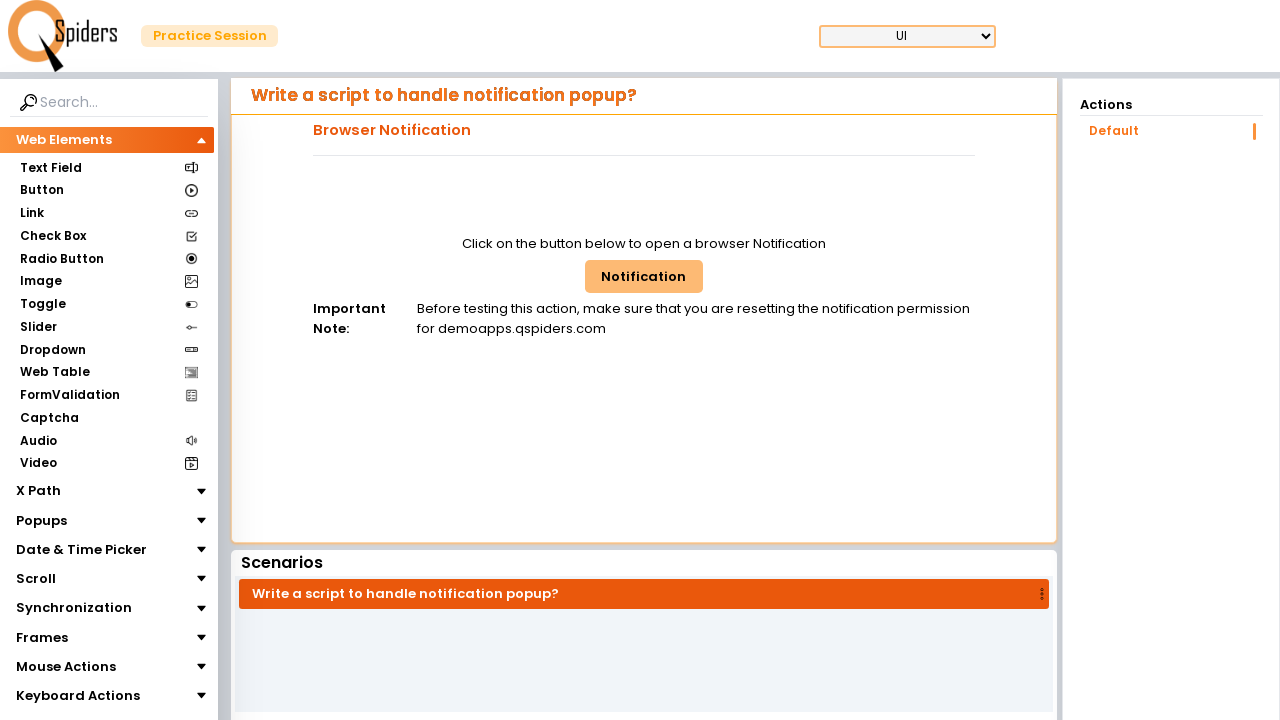

Waited 1 second to observe notification result
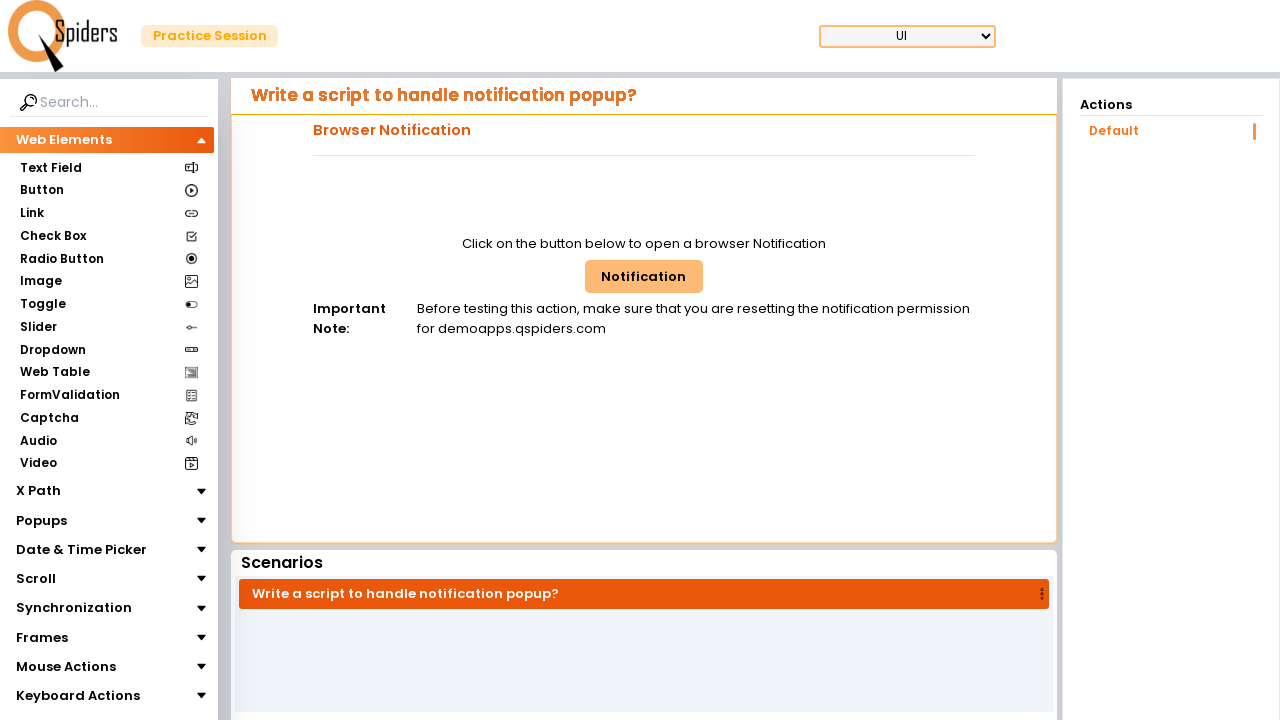

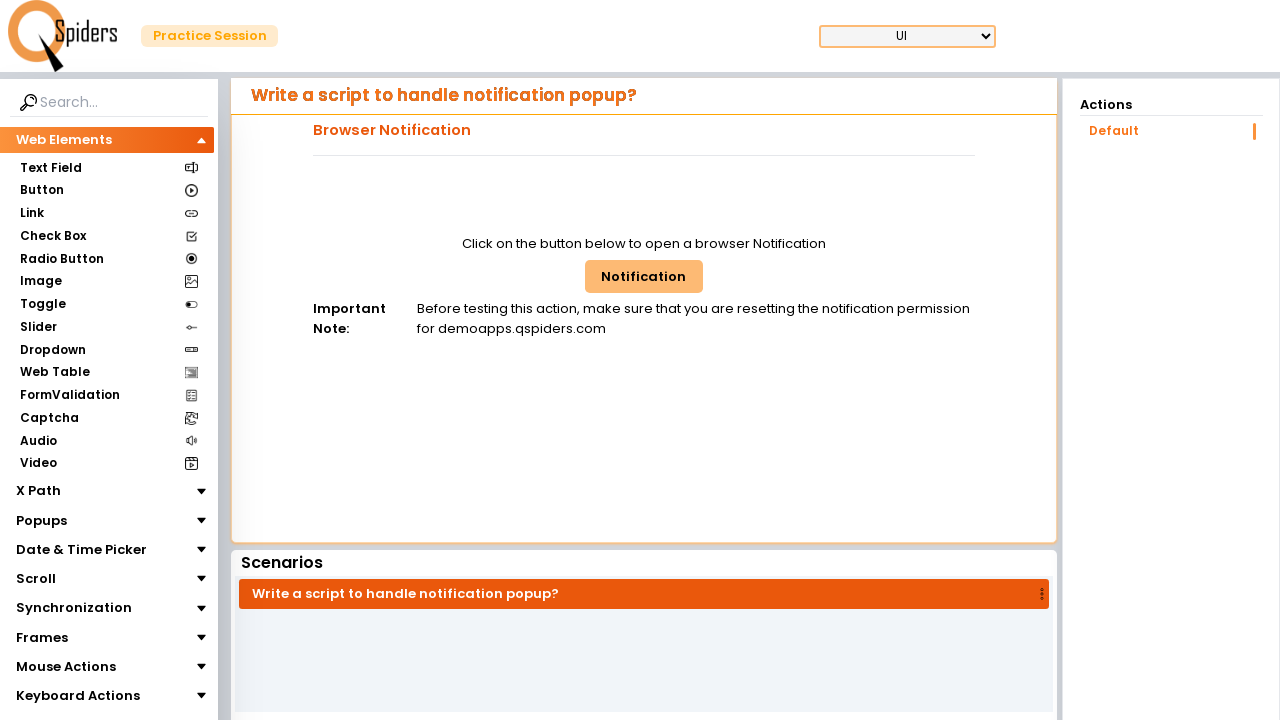